Adds a product to cart by clicking the add to cart button and handling the modal dialog

Starting URL: http://automationexercise.com

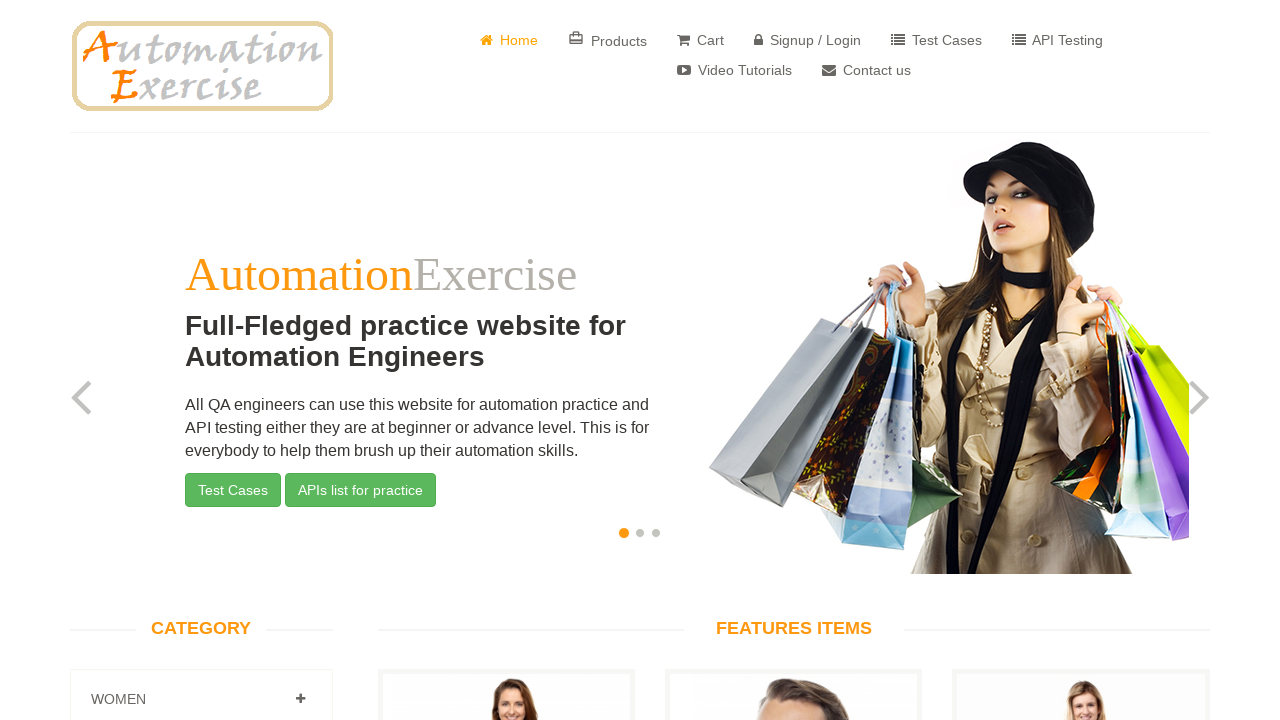

Clicked add to cart button for the first product at (468, 361) on xpath=//div[@id='cartModal']/following-sibling::div[1]/child::div/child::div/chi
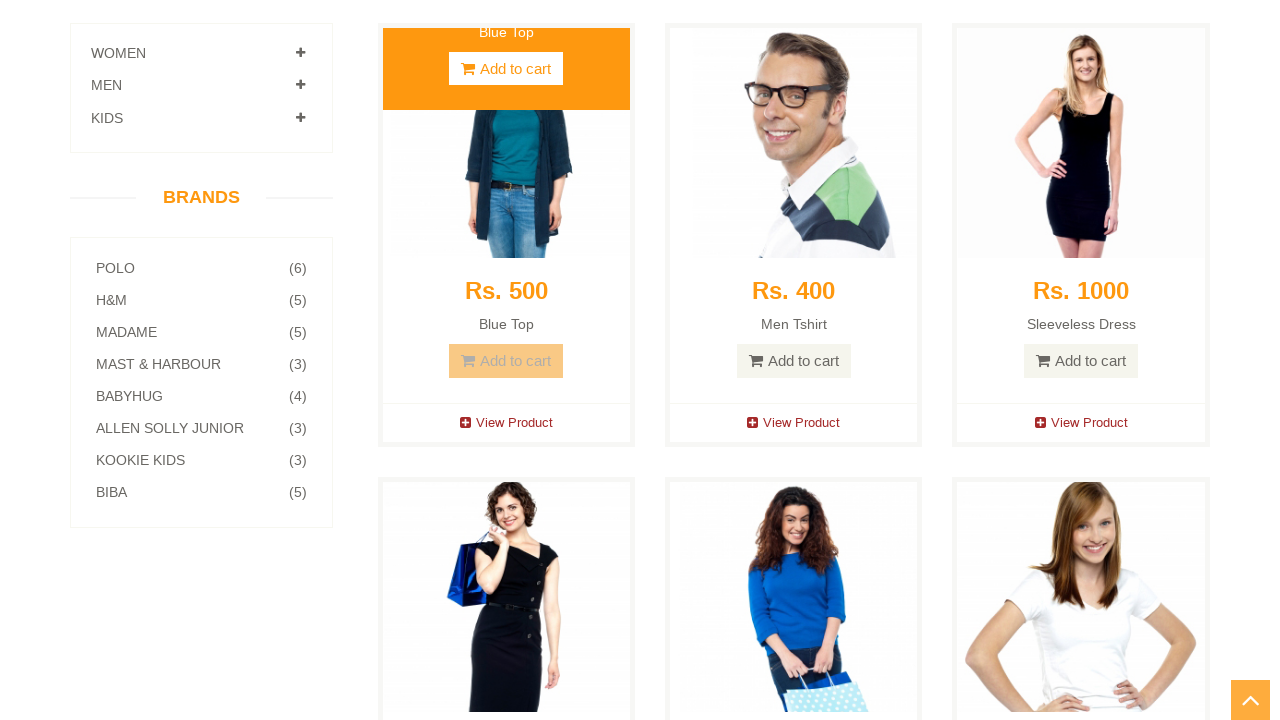

Modal dialog appeared with continue shopping button
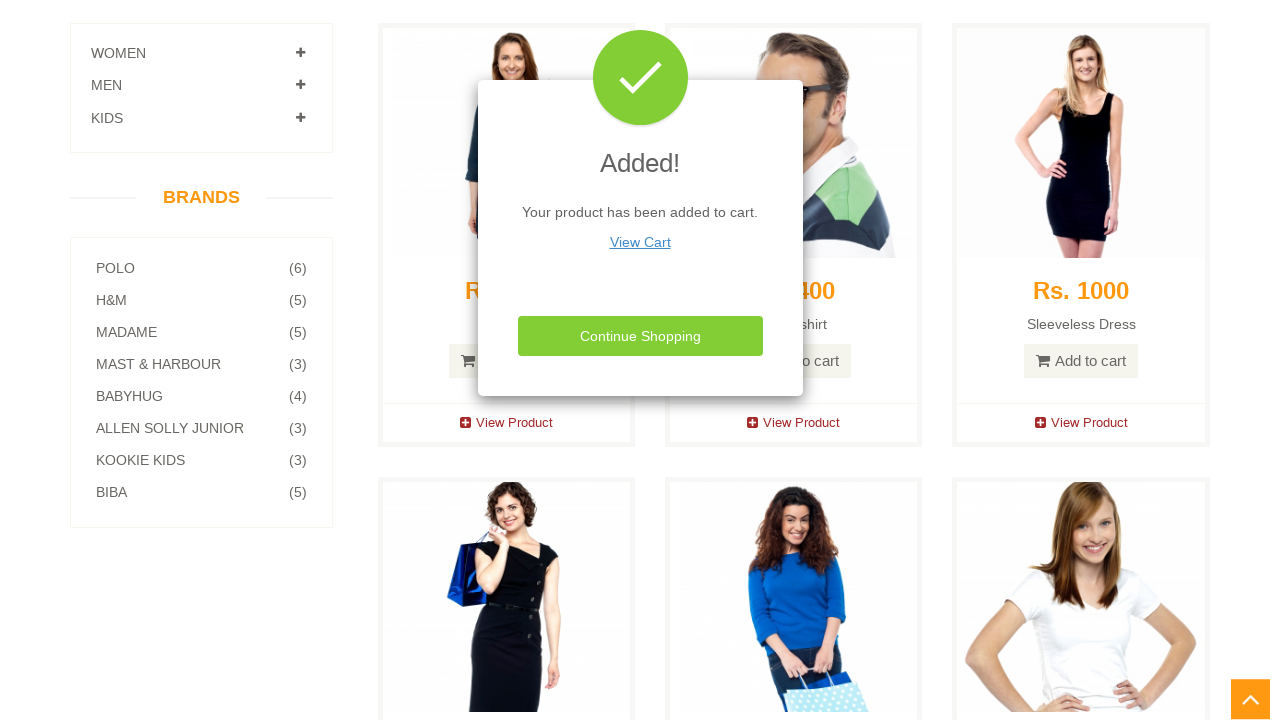

Clicked continue shopping button to close modal at (640, 336) on xpath=//button[@class='btn btn-success close-modal btn-block']
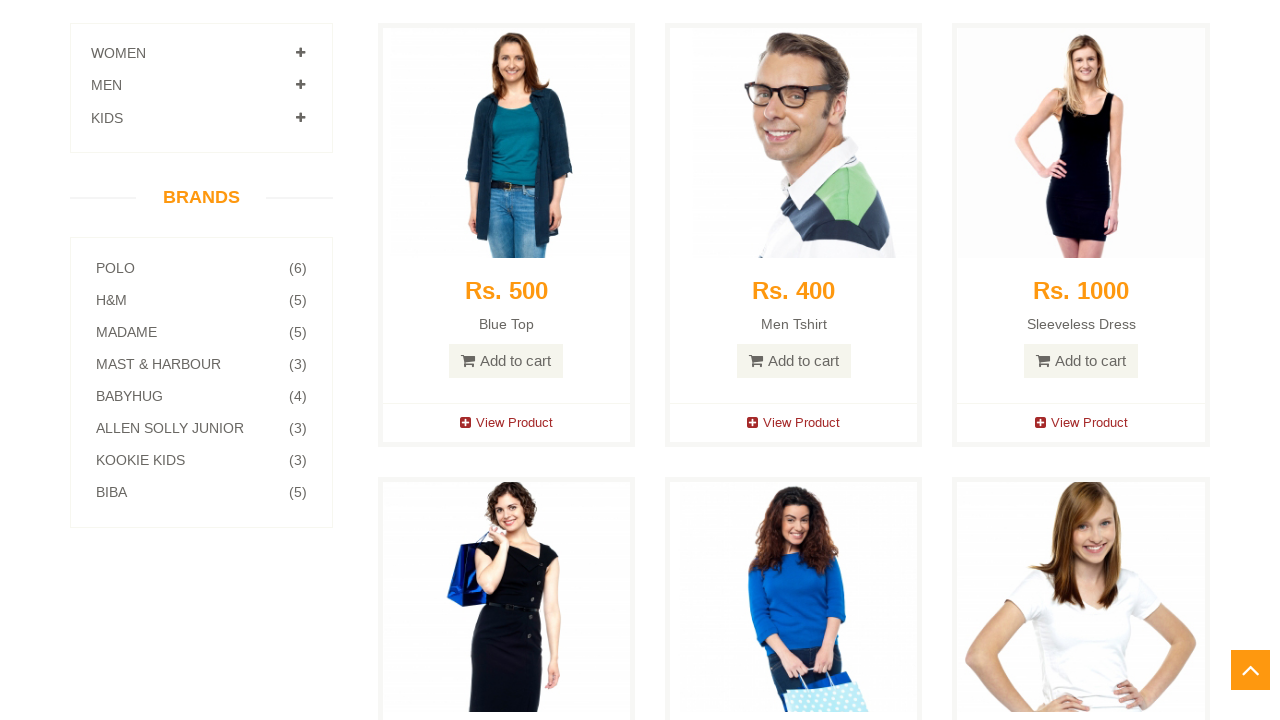

Cart link in navigation is visible
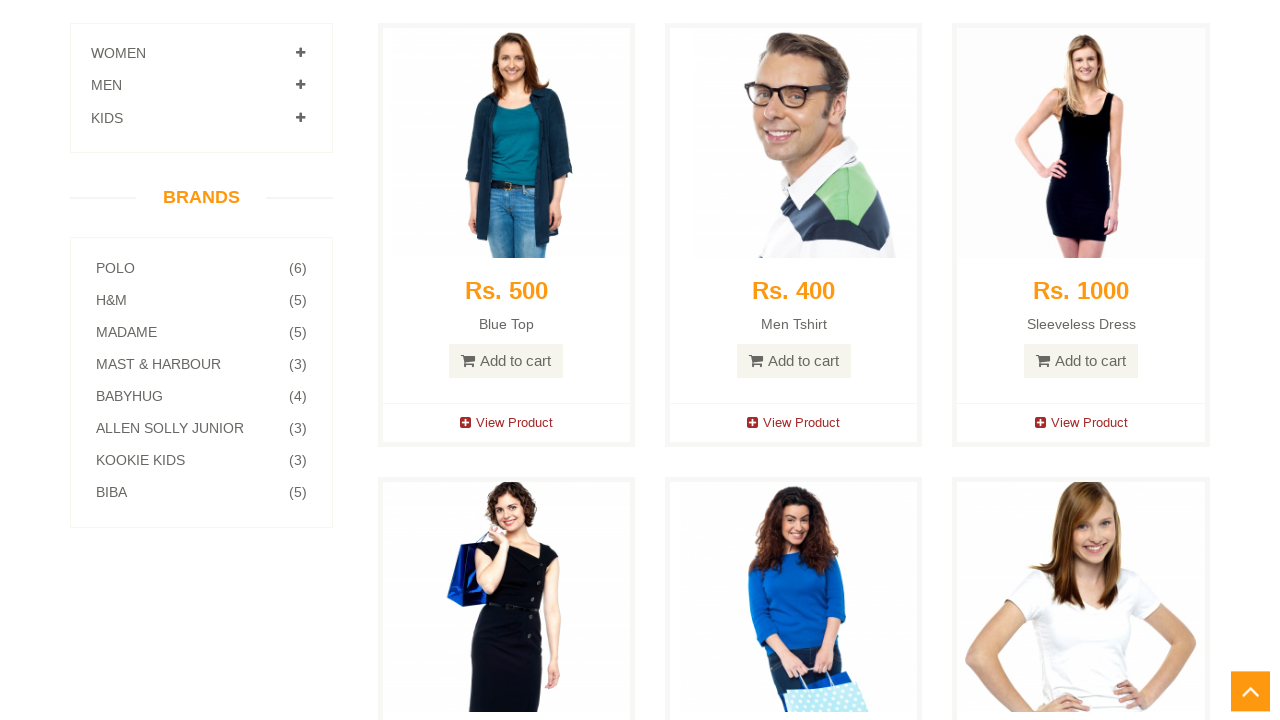

Clicked Cart link in navigation at (700, 35) on xpath=//div[@class='col-sm-8']/child::div/child::ul/child::li[3]
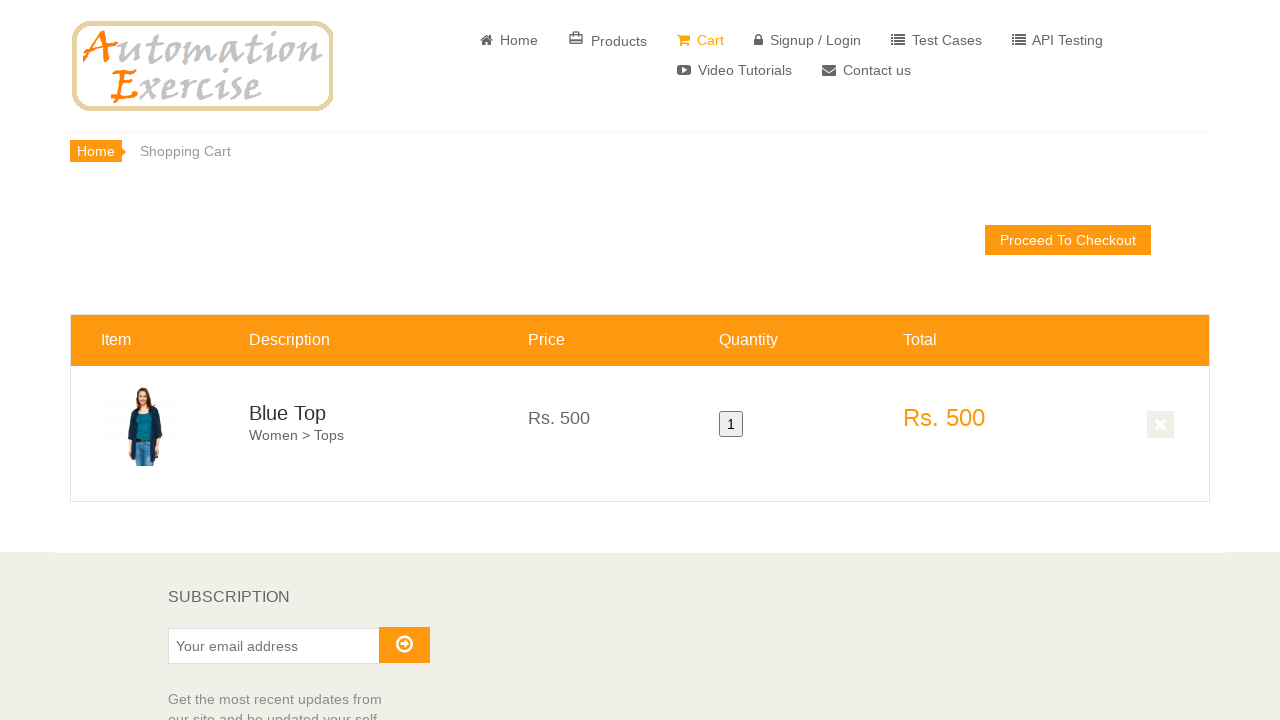

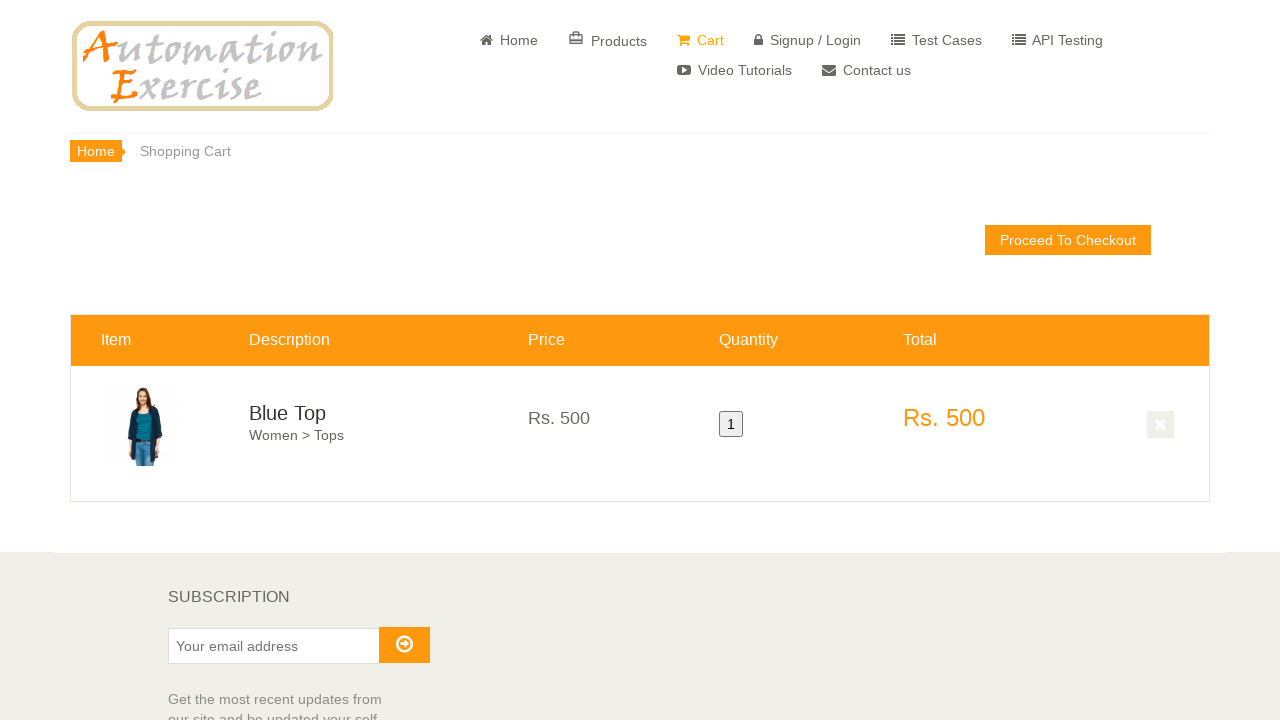